Tests jQuery UI slider functionality by switching to an iframe and dragging the slider handle horizontally

Starting URL: https://jqueryui.com/slider/

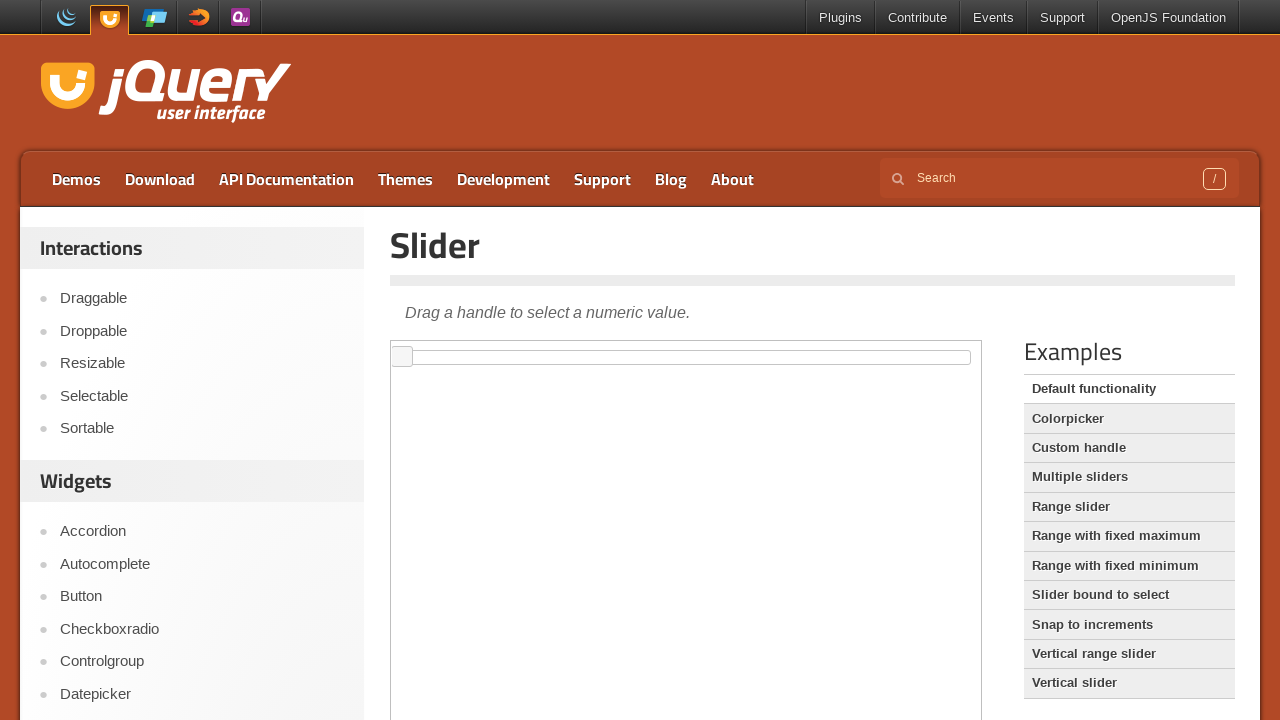

Located the first iframe containing the slider demo
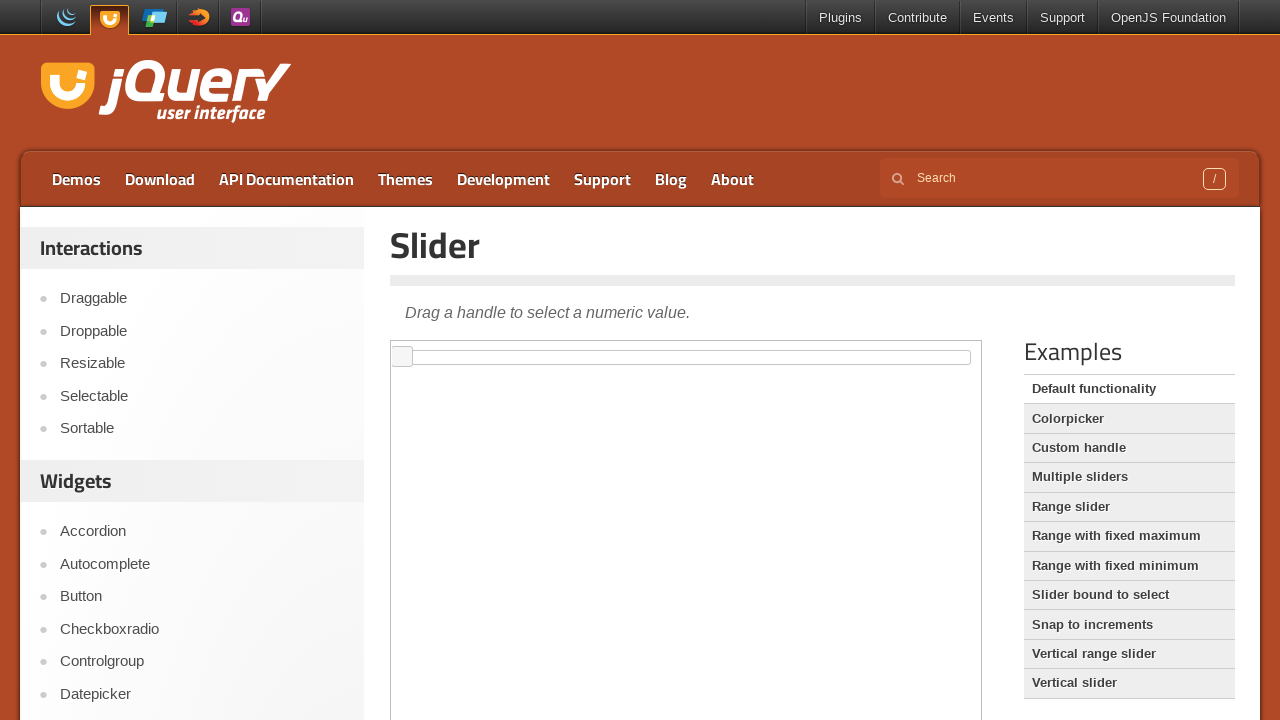

Located the slider handle element within the iframe
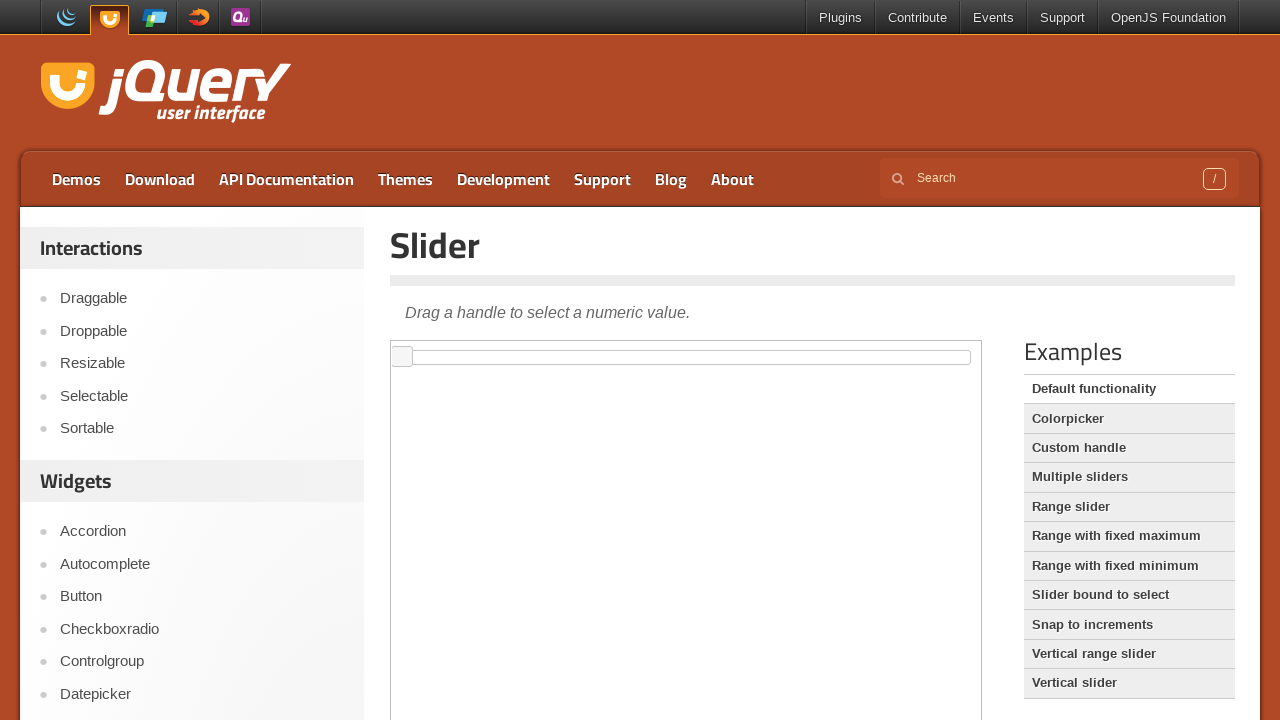

Dragged the slider handle 40 pixels to the right at (433, 347)
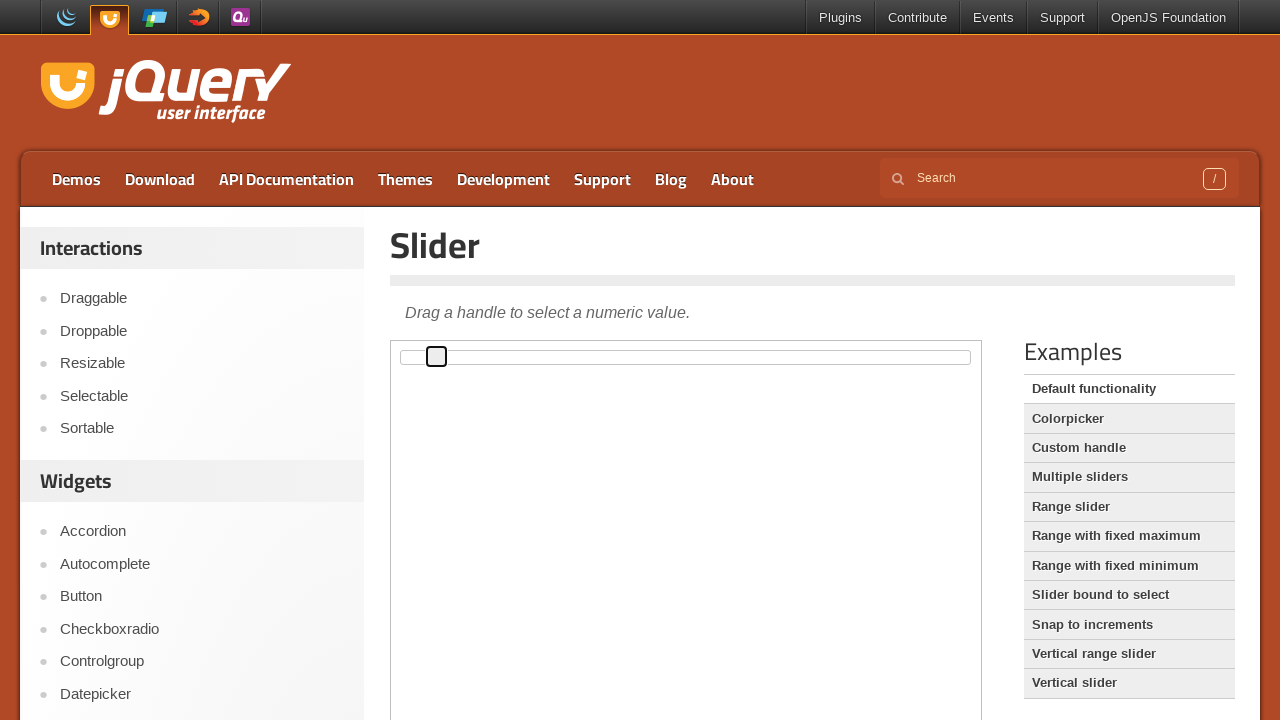

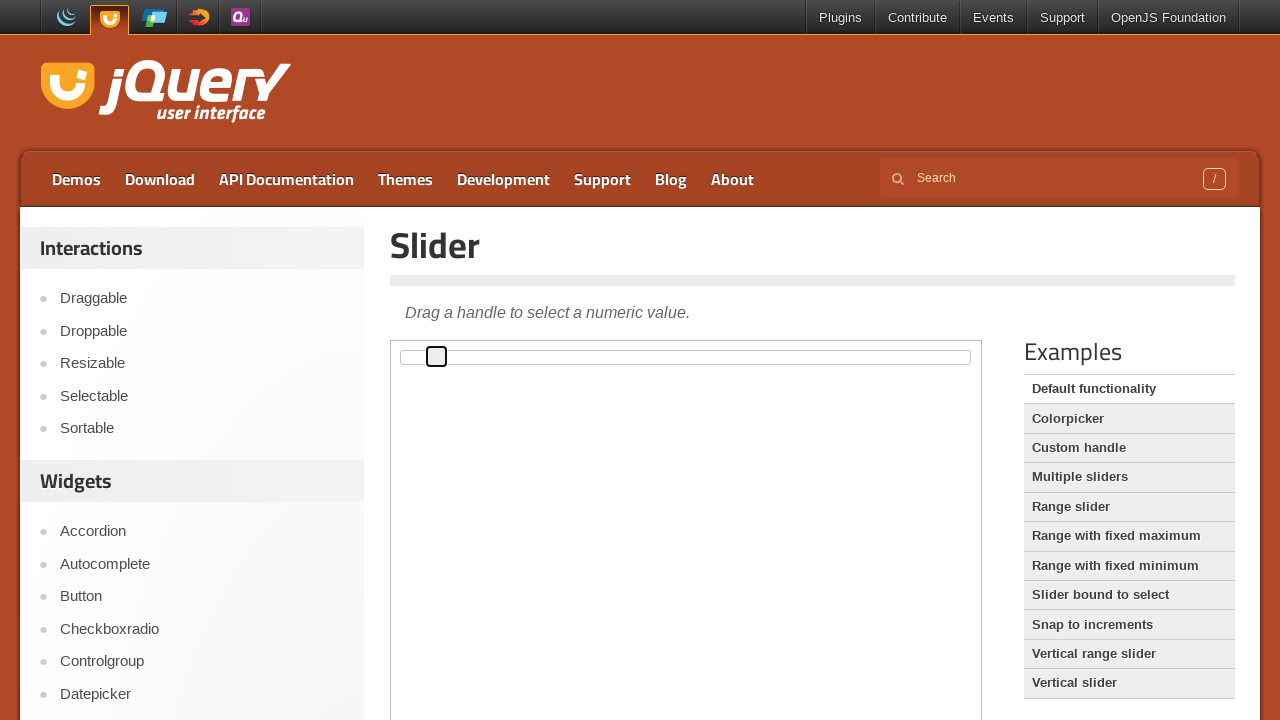